Tests a time picker component by navigating to the time picker demo page and clicking the time picker button to open it.

Starting URL: https://demoapps.qspiders.com/ui/timePick?sublist=0

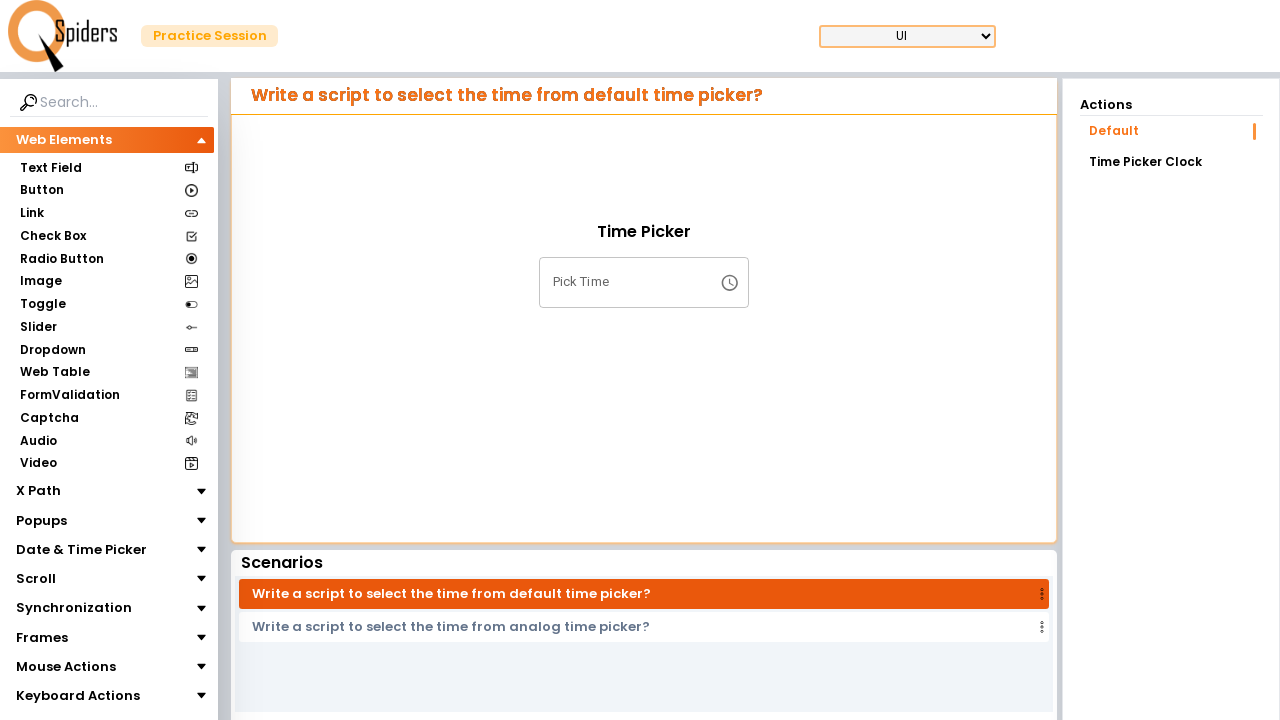

Set viewport size to 1920x1080
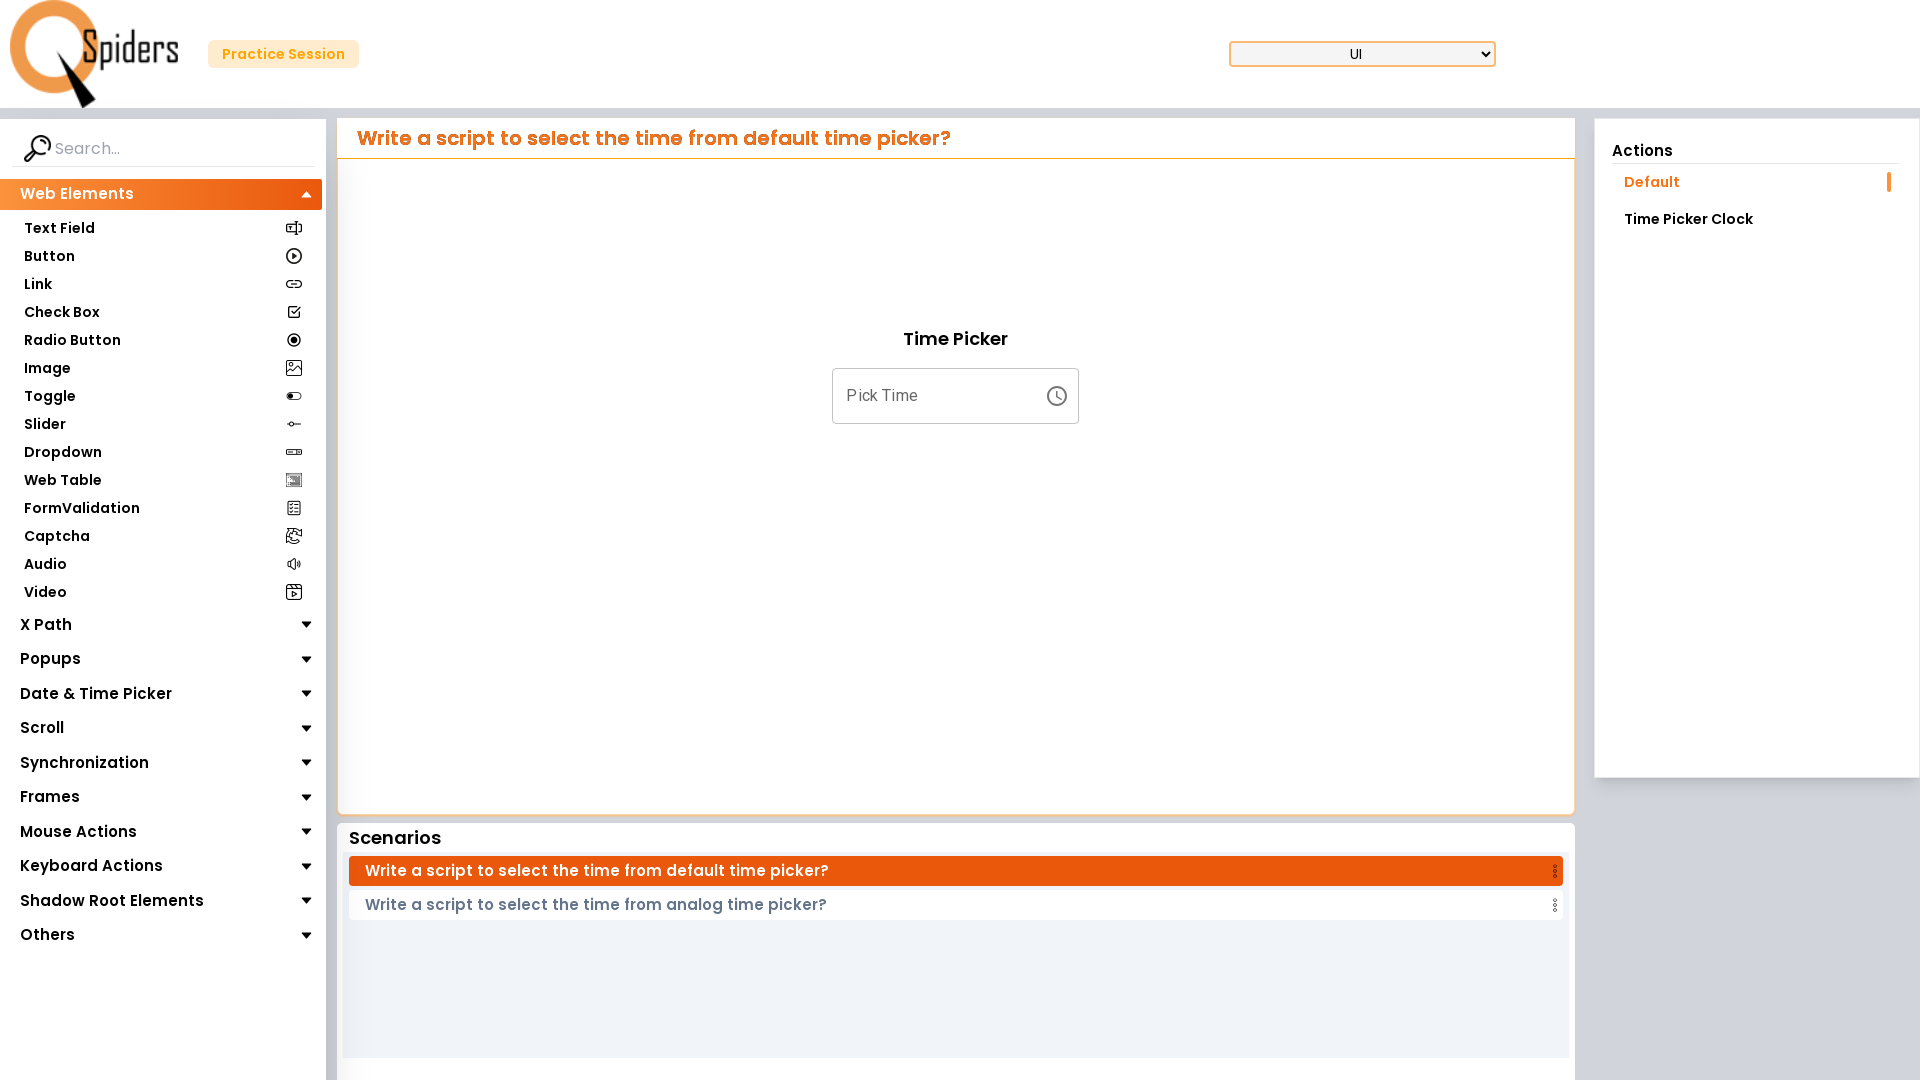

Clicked time picker button to open the picker at (1057, 396) on button[class*='MuiButtonBase-root']
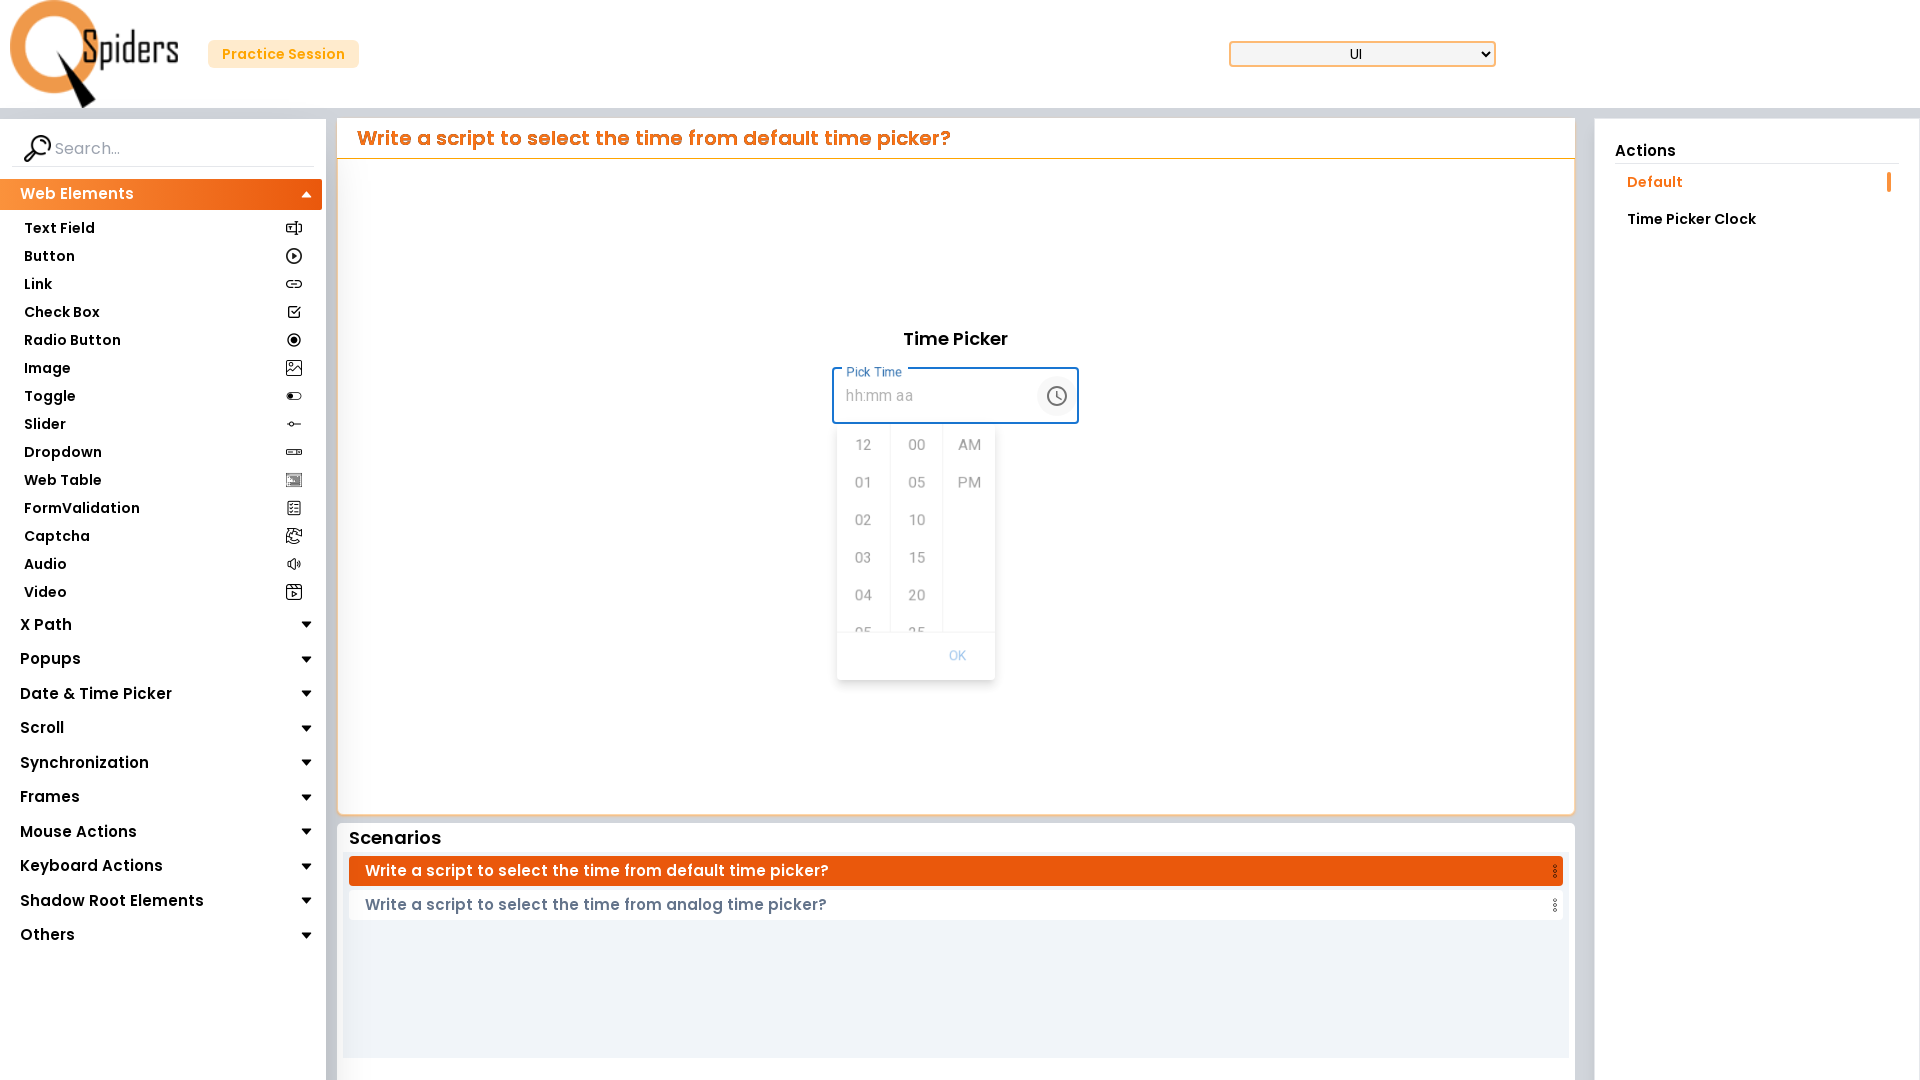

Waited 1000ms for the time picker to be visible
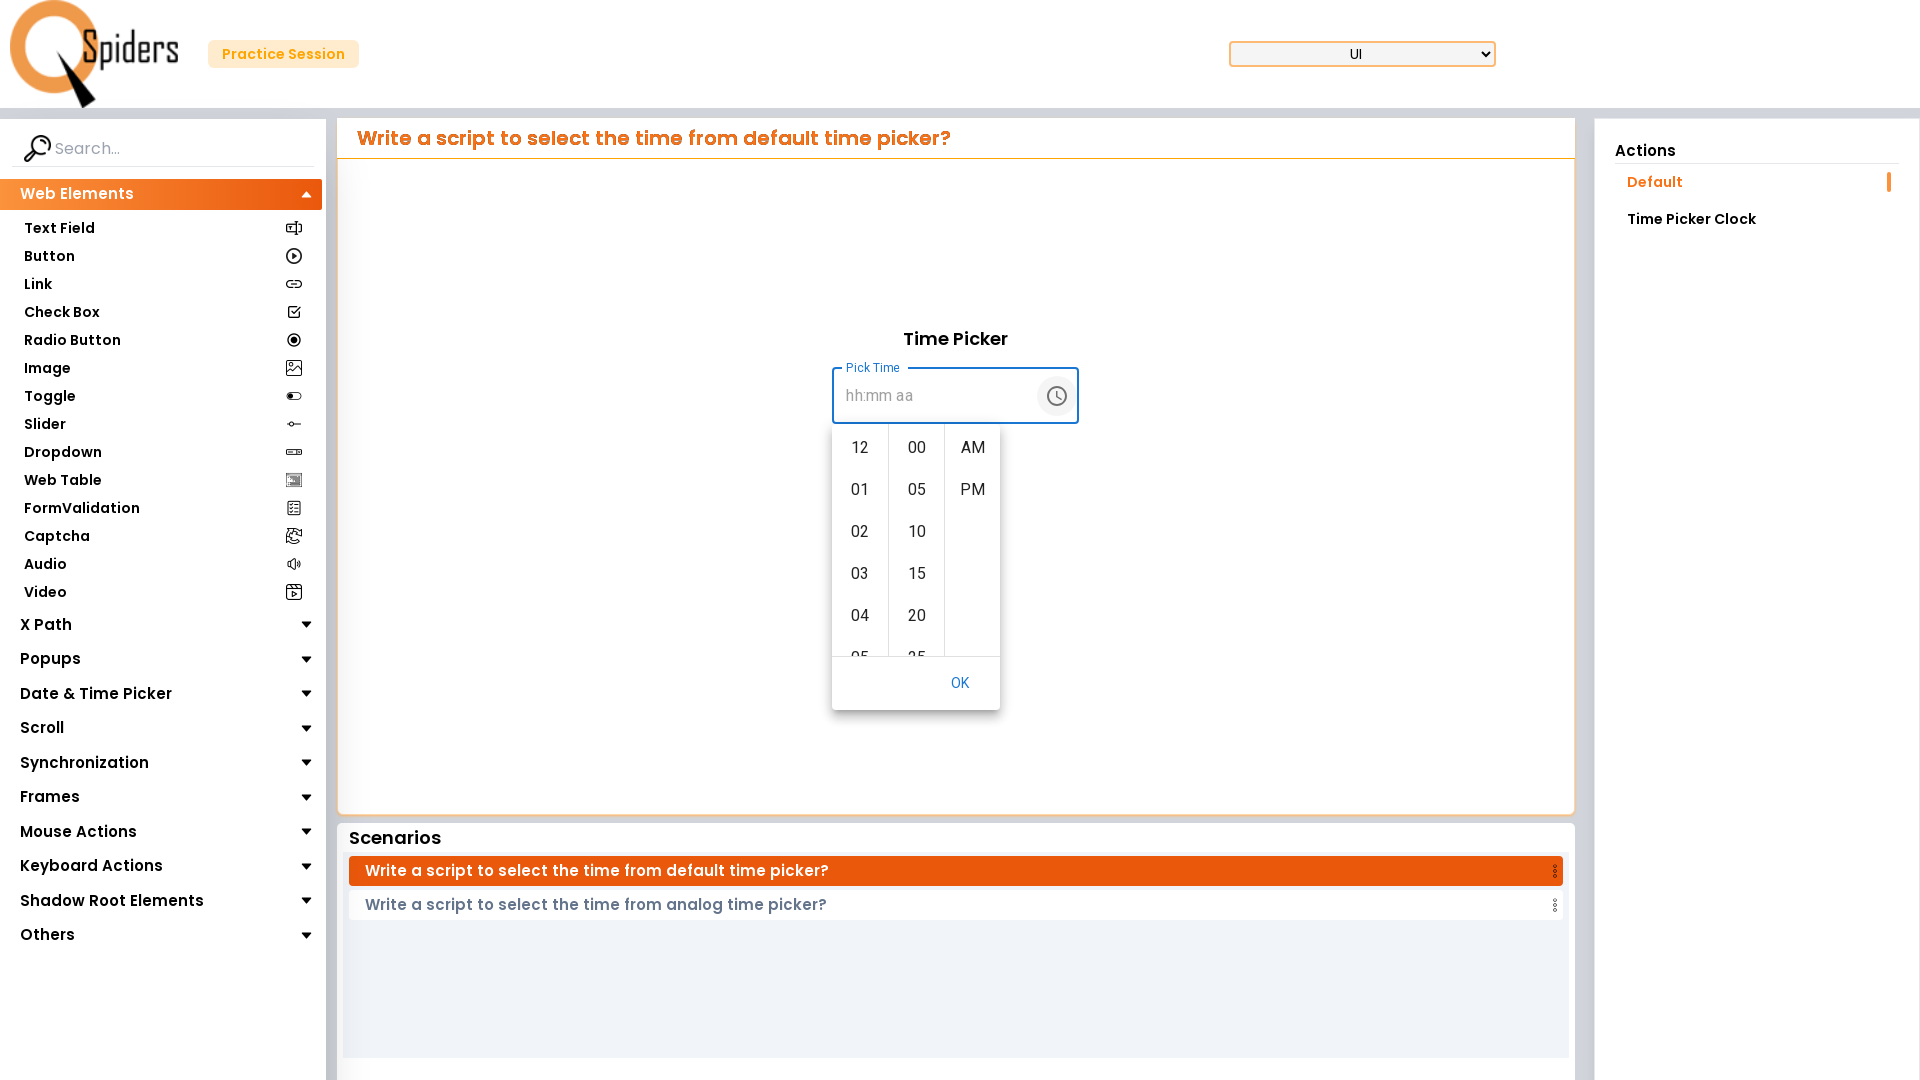

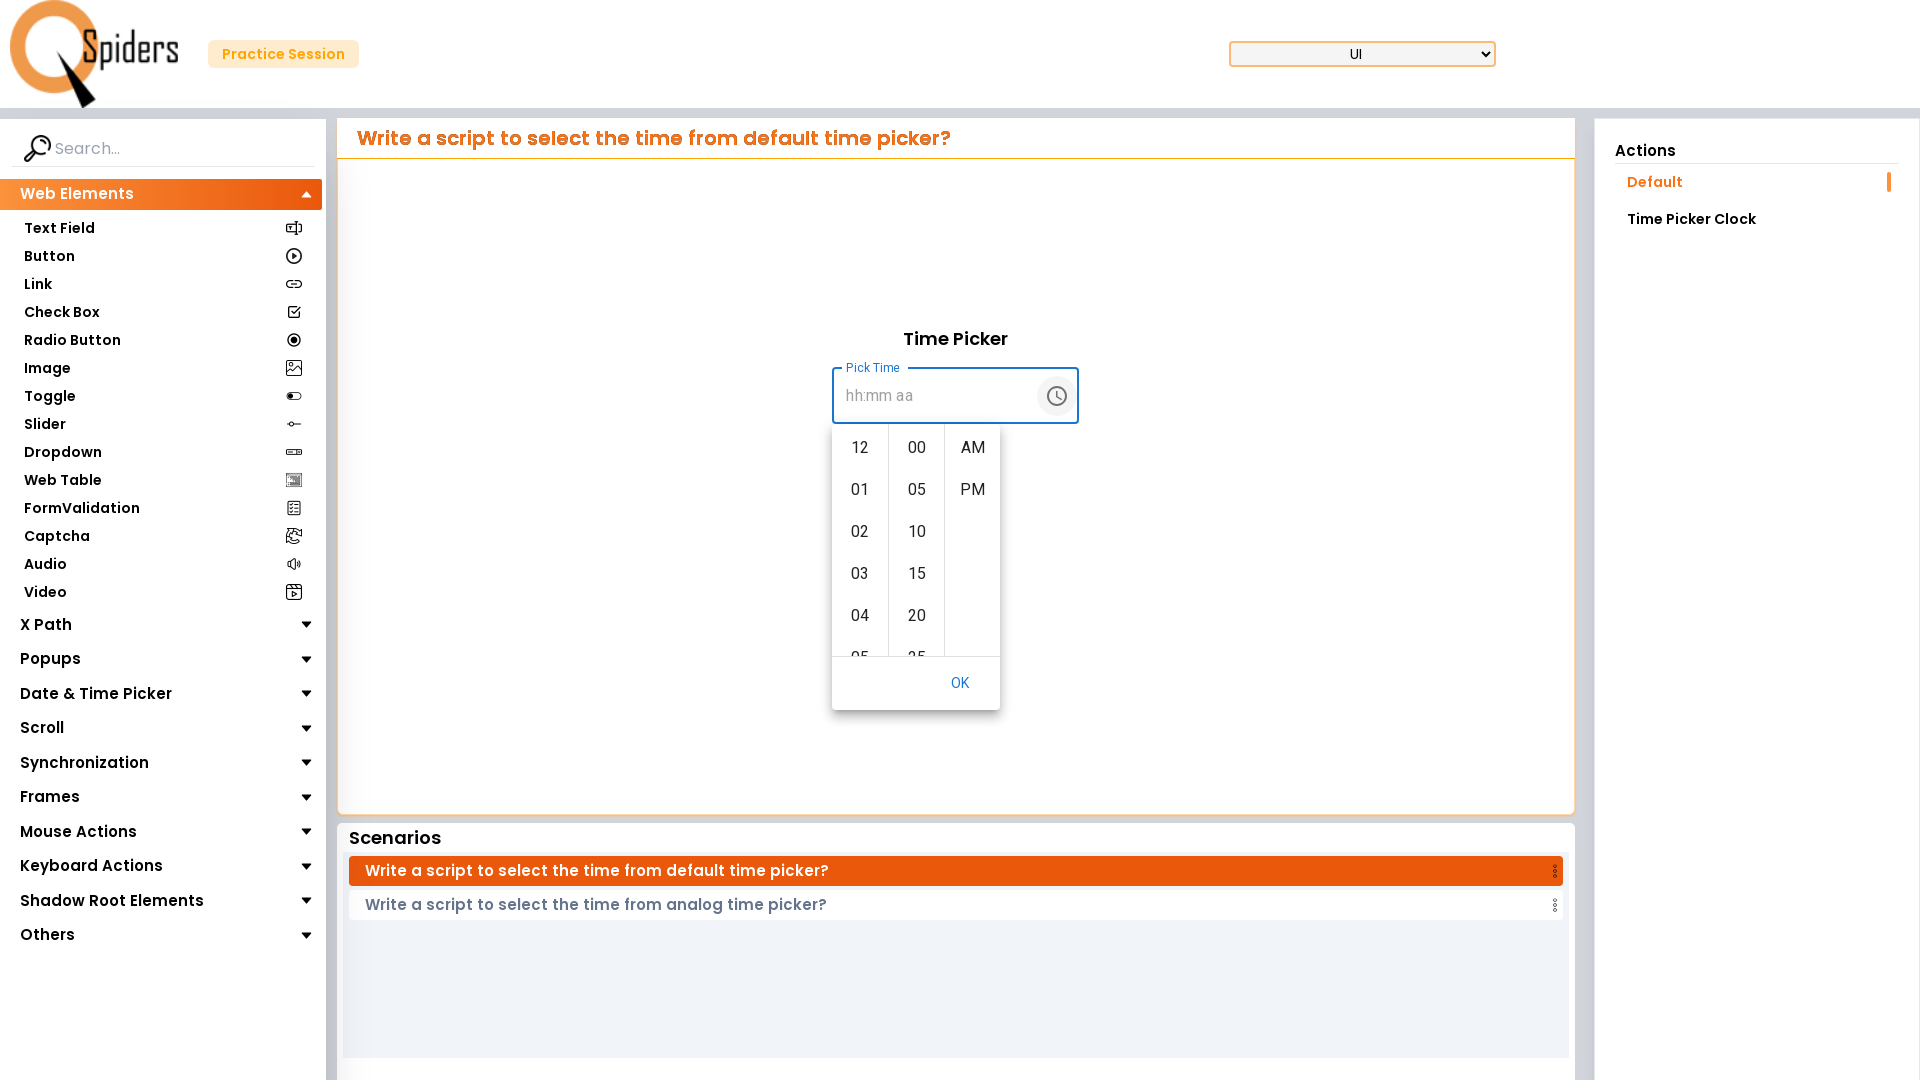